Demonstrates clicking on book elements in a bookstore grid by selecting books based on their position relative to other books (using spatial relationships like below, left of, right of, above).

Starting URL: https://automationbookstore.dev/

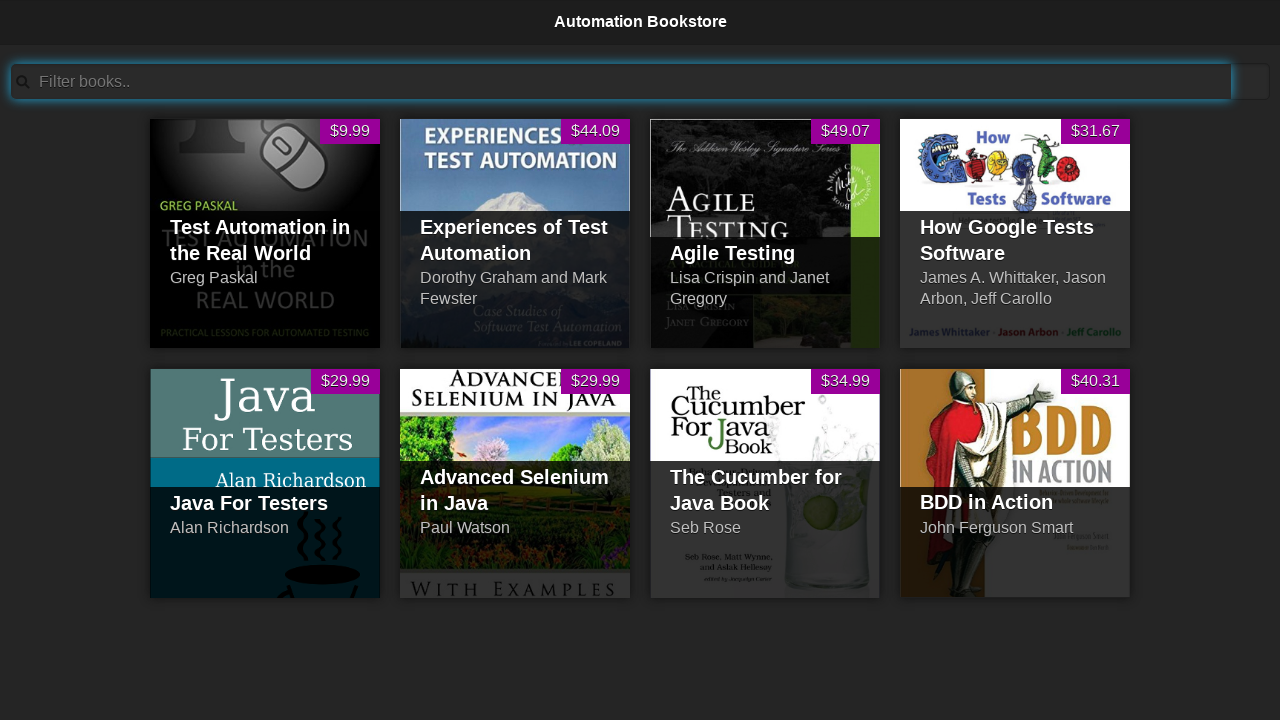

Waited for book grid to load - book1 title element visible
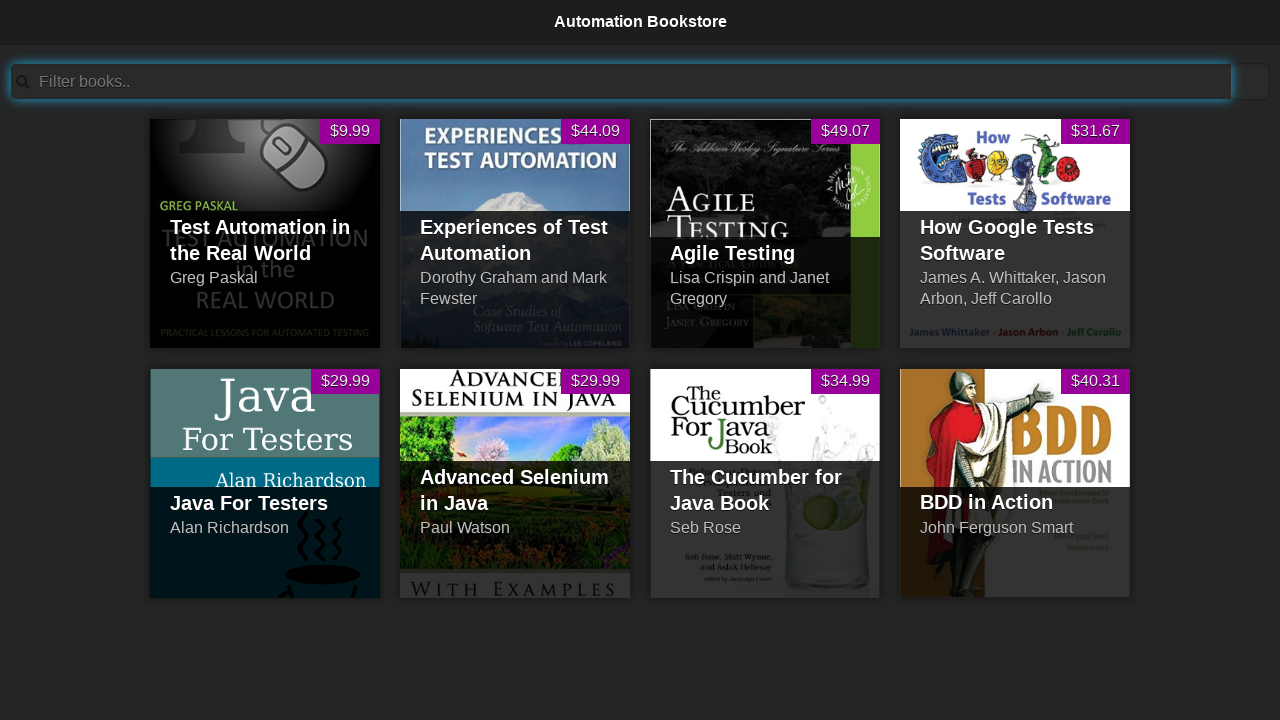

Clicked on book4 (pid4) - the book below book1 and to the left of book6 at (1015, 240) on #pid4_title
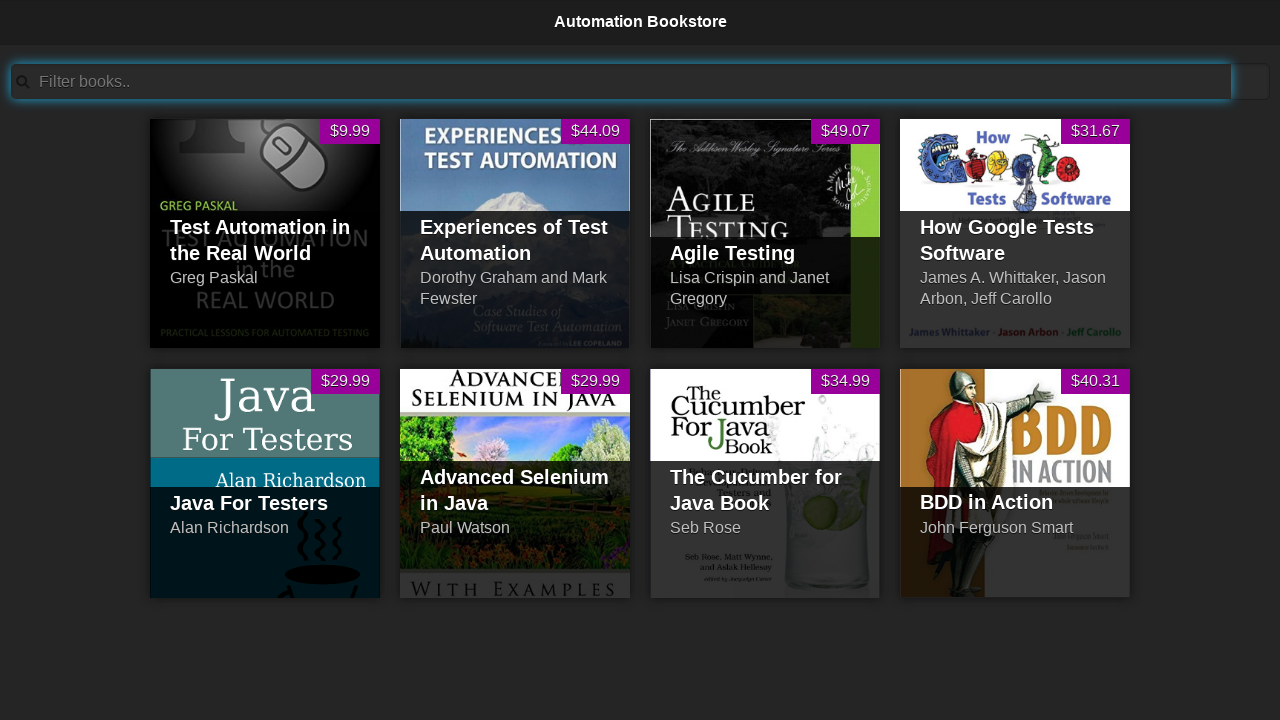

Clicked on book2 (pid2) - the book to the right of book1 and above book6 at (515, 240) on #pid2_title
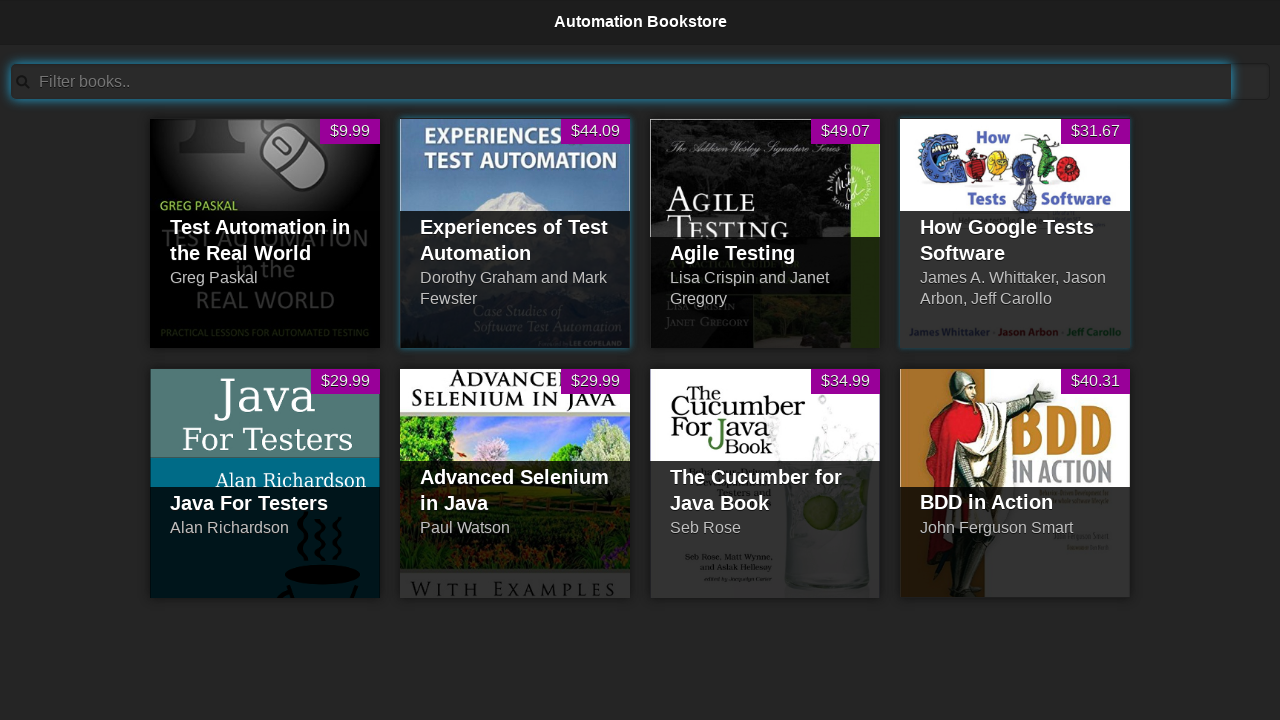

Waited 2 seconds to observe the results of relative locator clicks
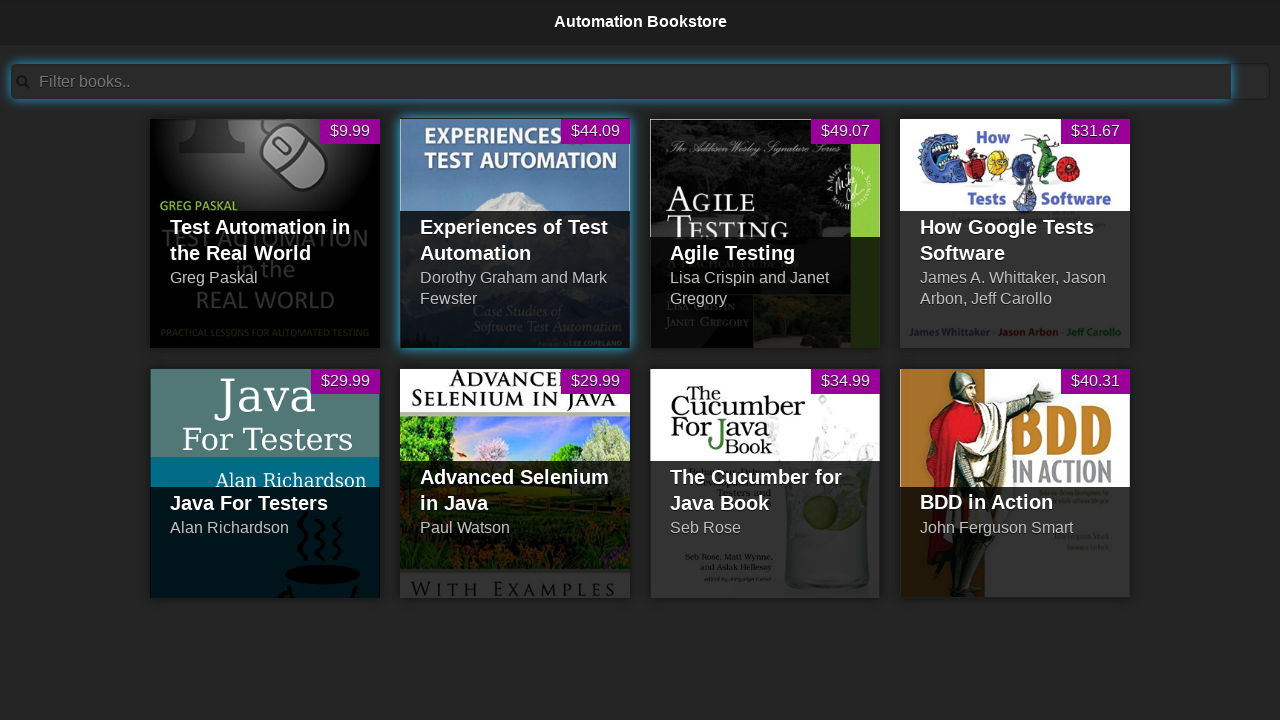

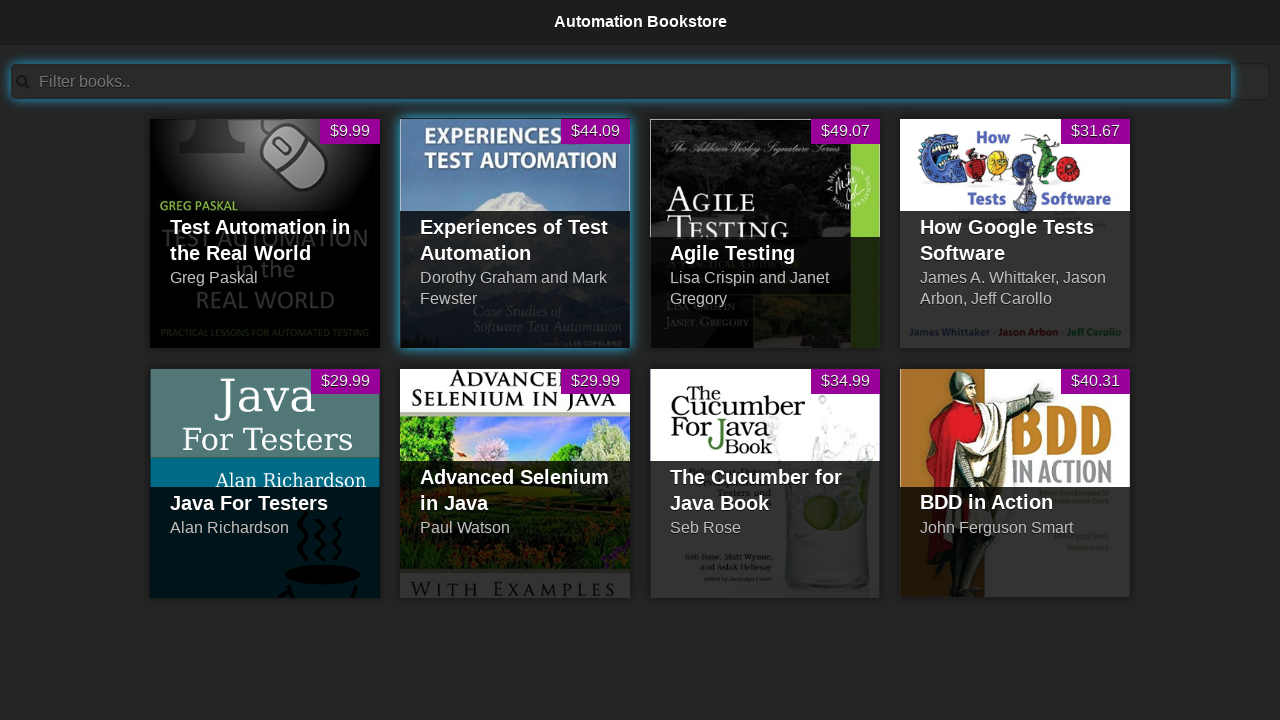